Tests form interaction by selecting a gender radio button, checking a profession checkbox, and selecting years of experience option

Starting URL: https://awesomeqa.com/practice.html

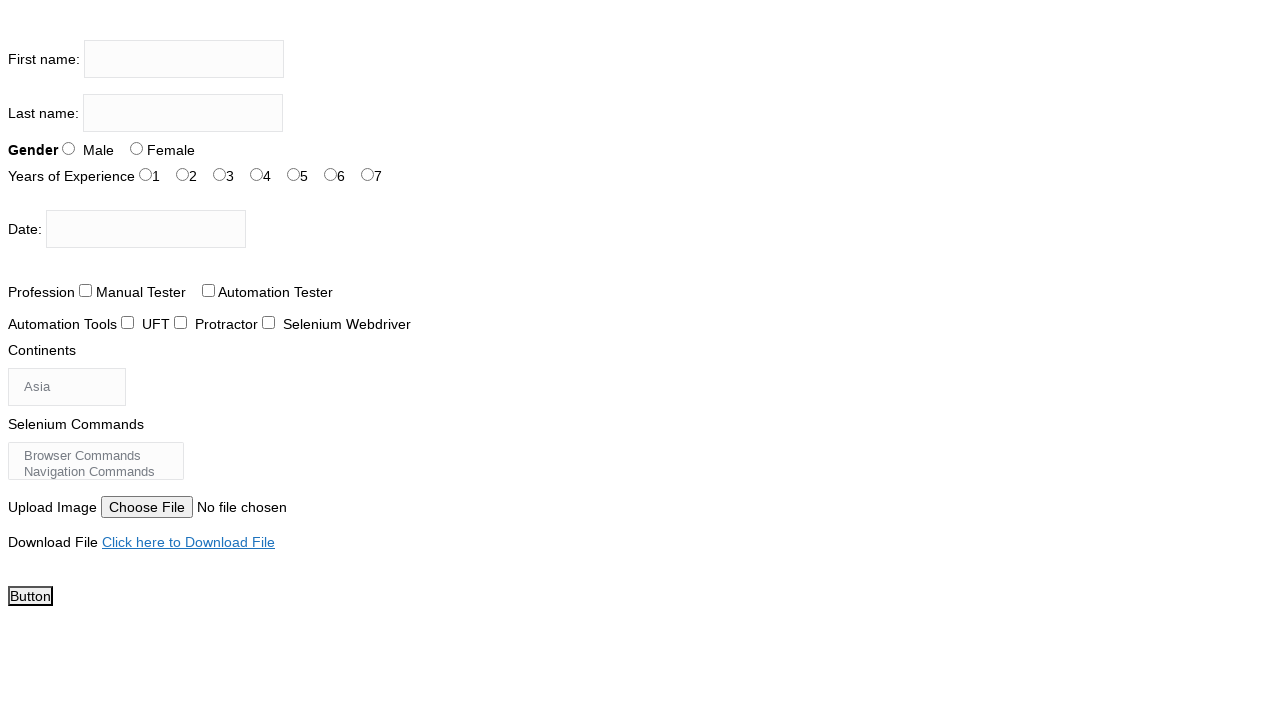

Selected Female gender radio button at (136, 148) on input#sex-1
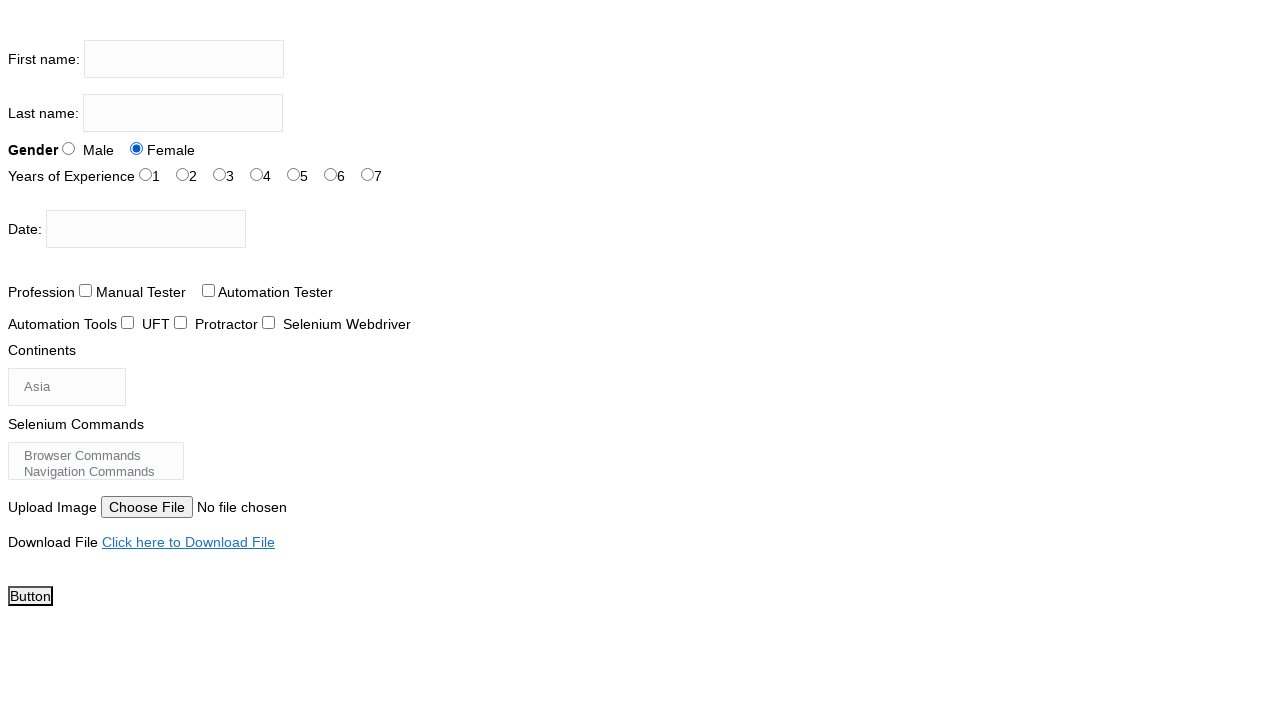

Checked Automation Tester profession checkbox at (208, 290) on input#profession-1
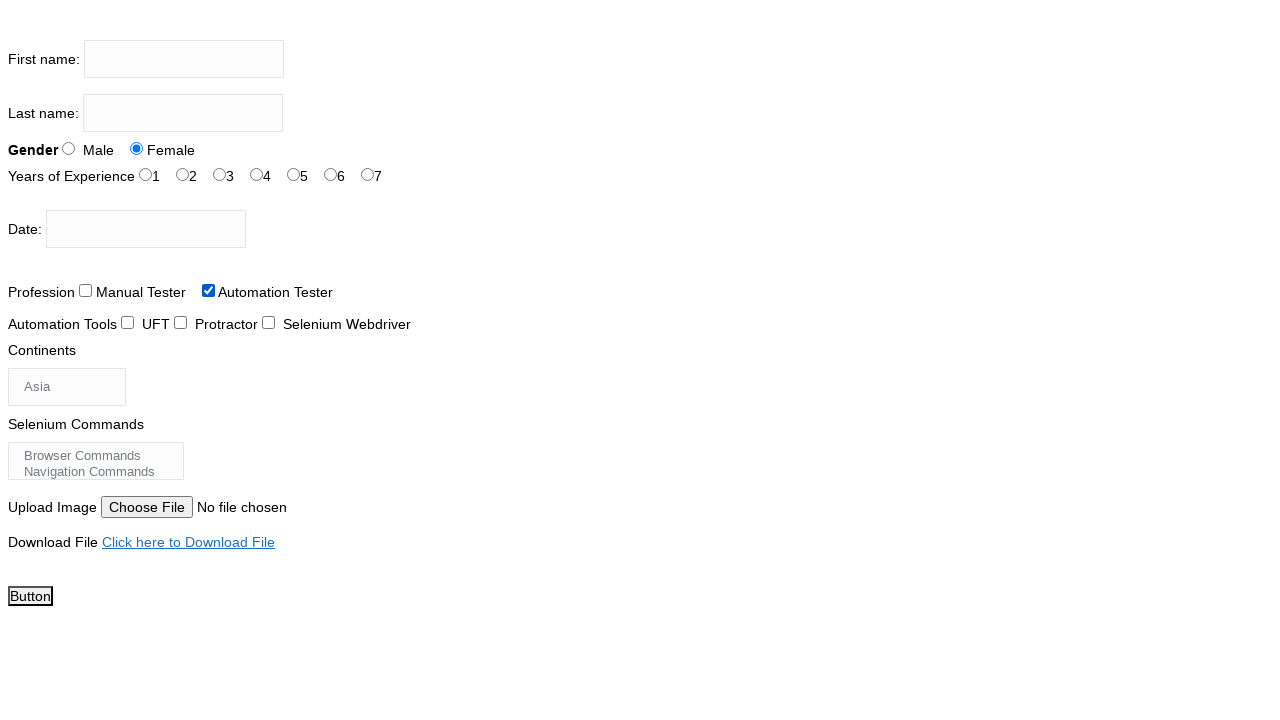

Selected 3 years of experience option at (220, 174) on input#exp-2
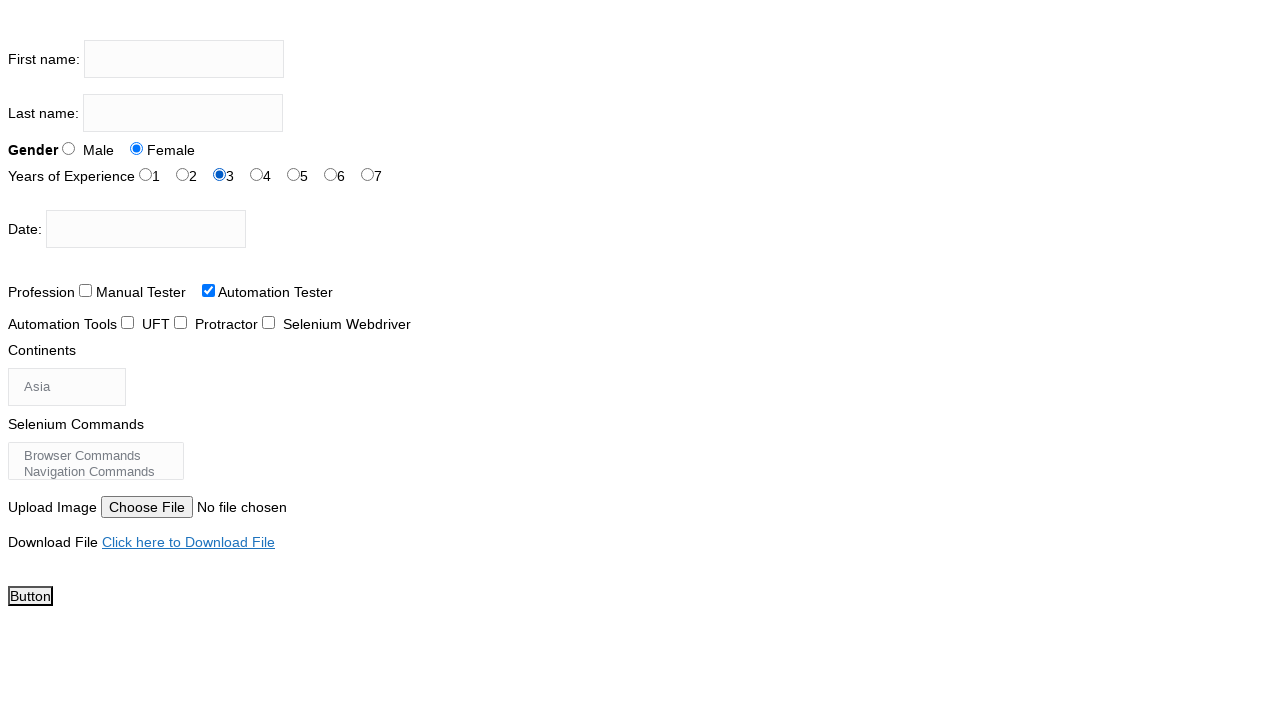

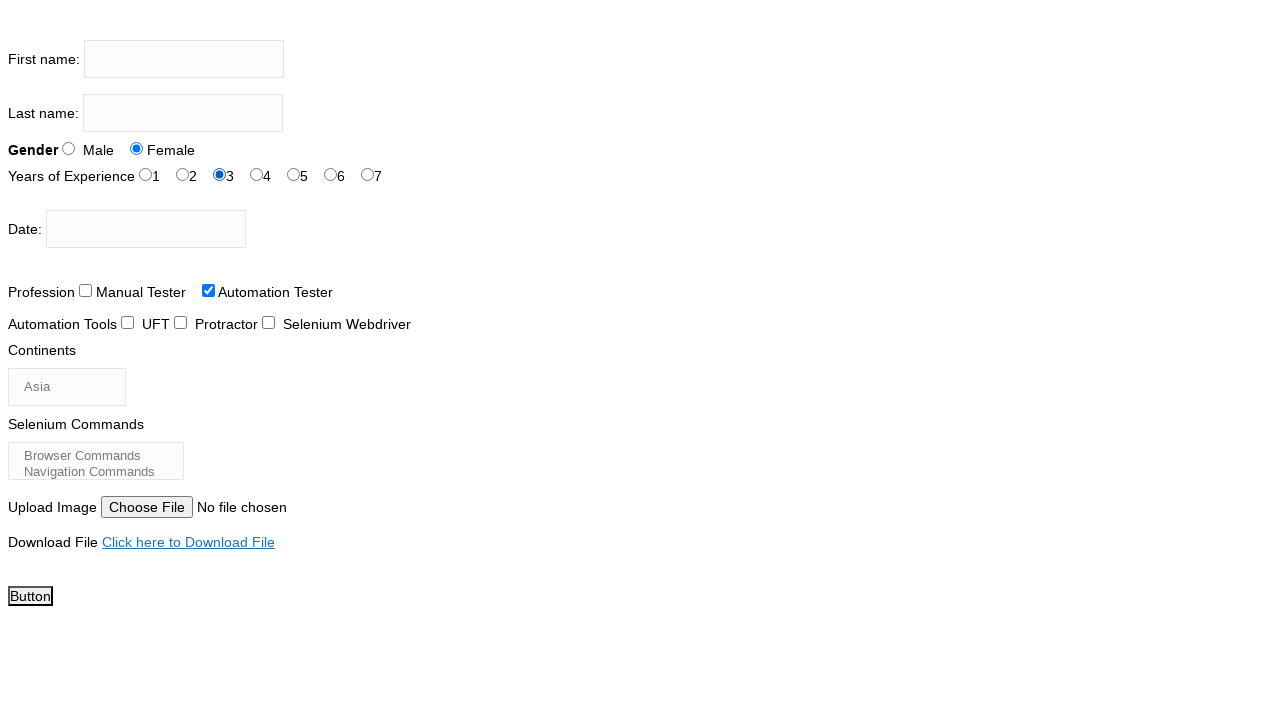